Verifies that the Premier League homepage has the correct title

Starting URL: https://www.premierleague.com/

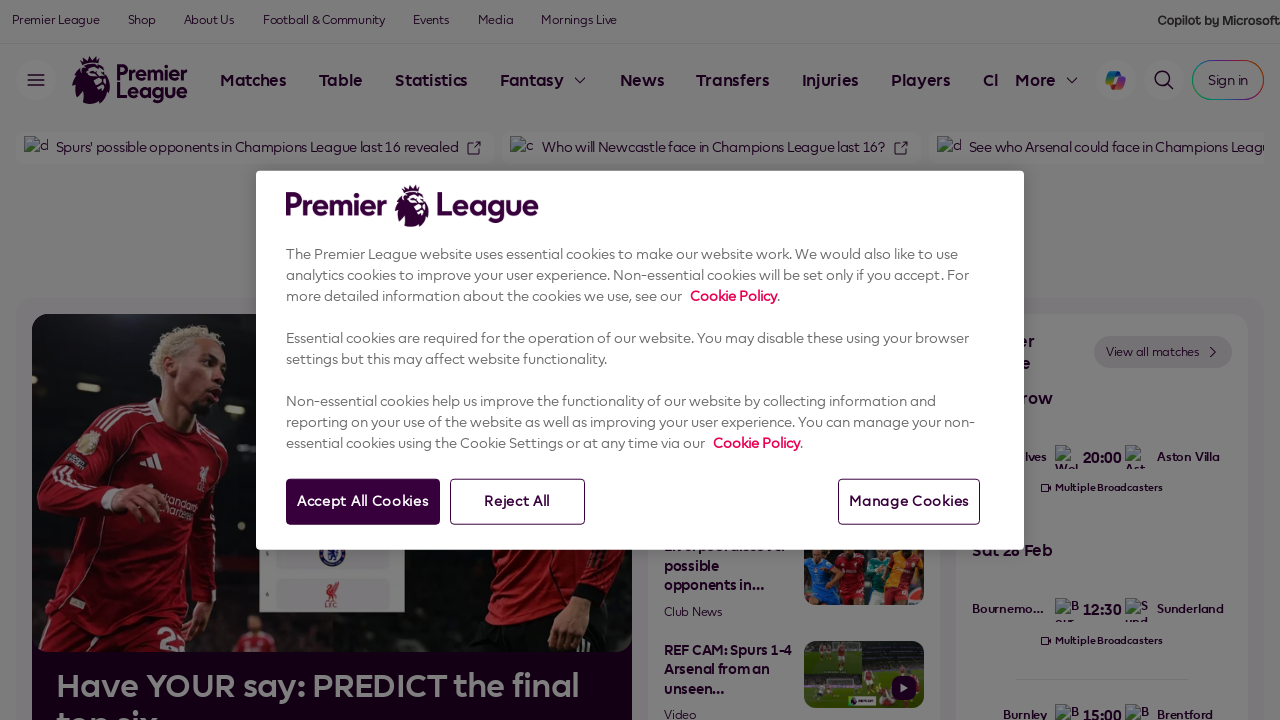

Retrieved the page title
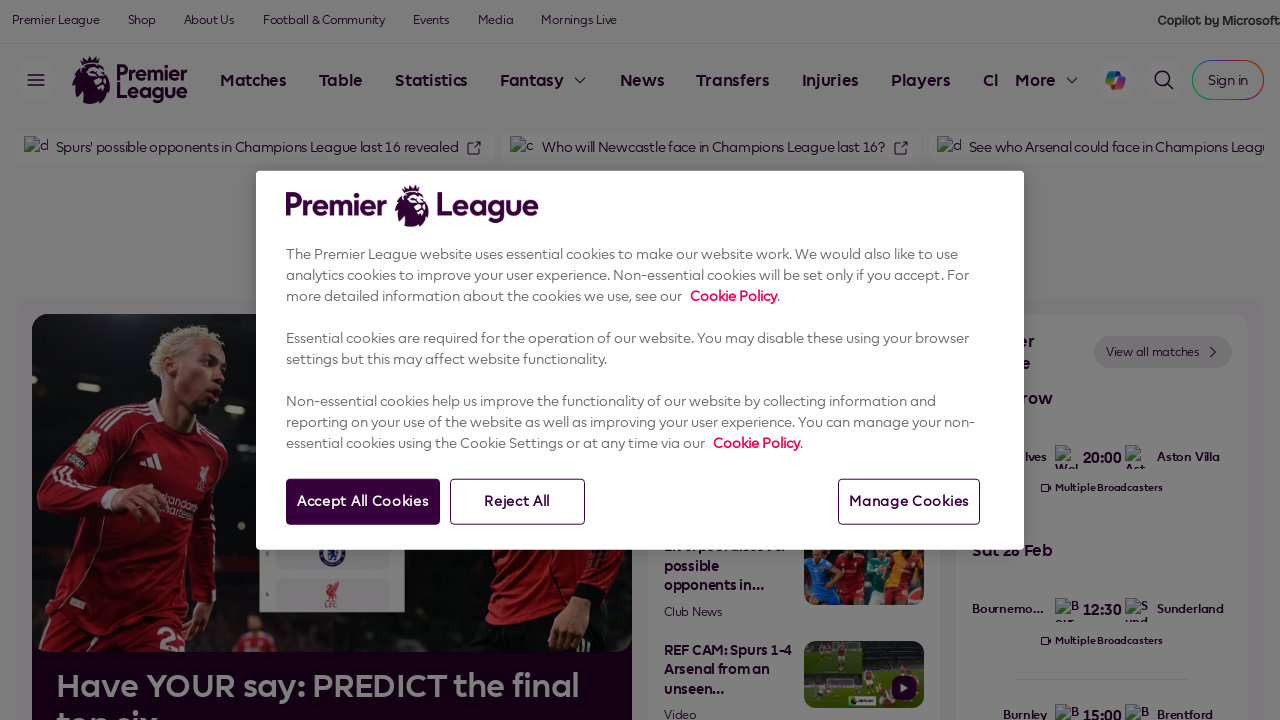

Verified page title is 'Premier League Football News, Fixtures, Scores & Results'
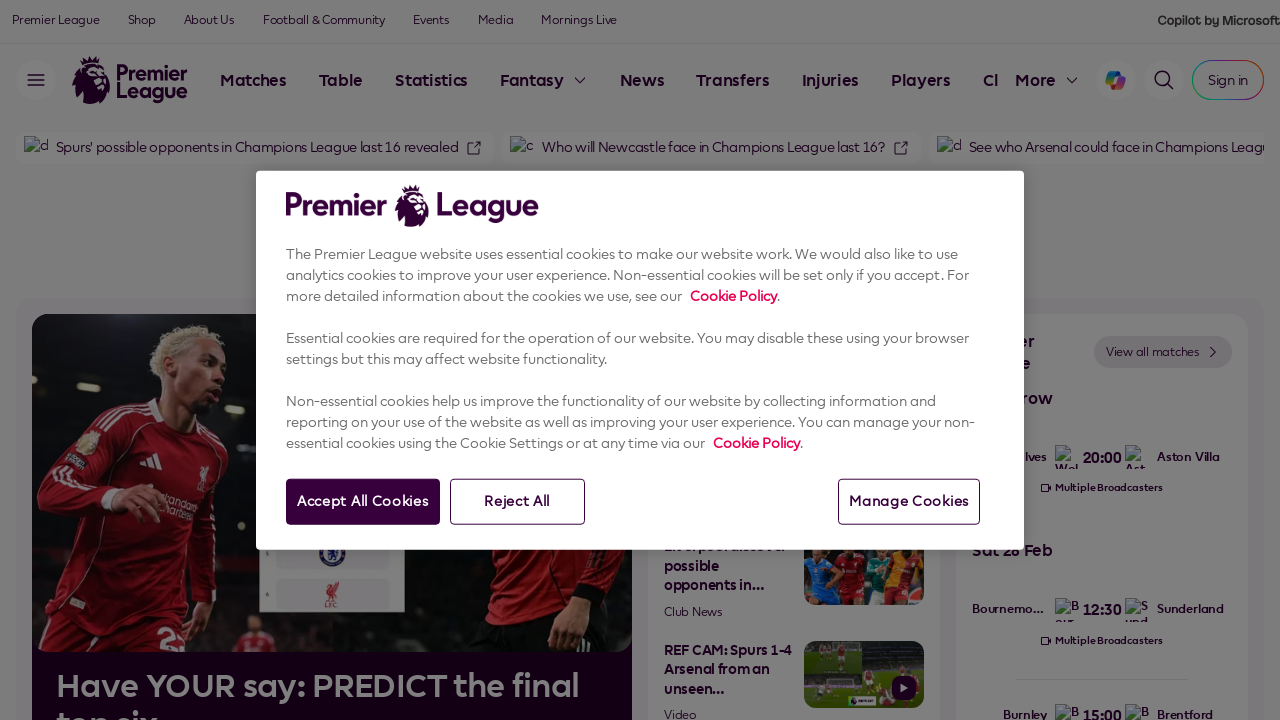

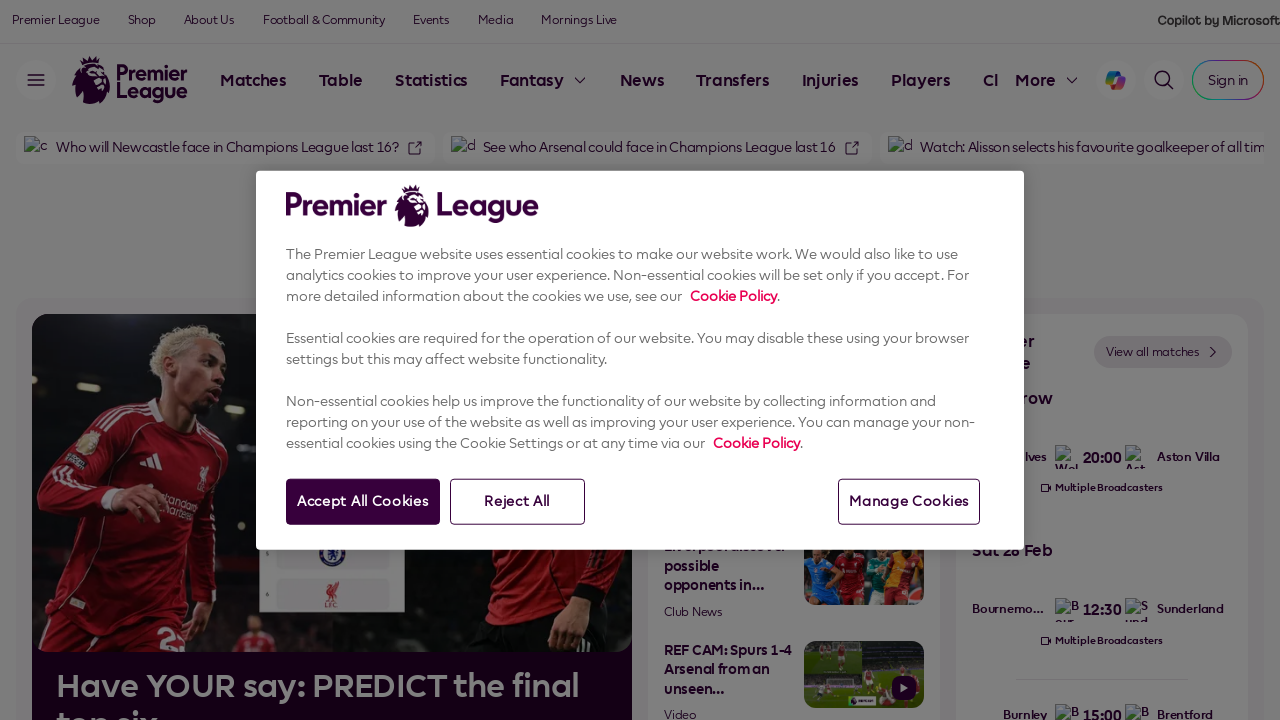